Tests train search functionality by entering departure and destination stations on the Indian Railways website

Starting URL: https://erail.in

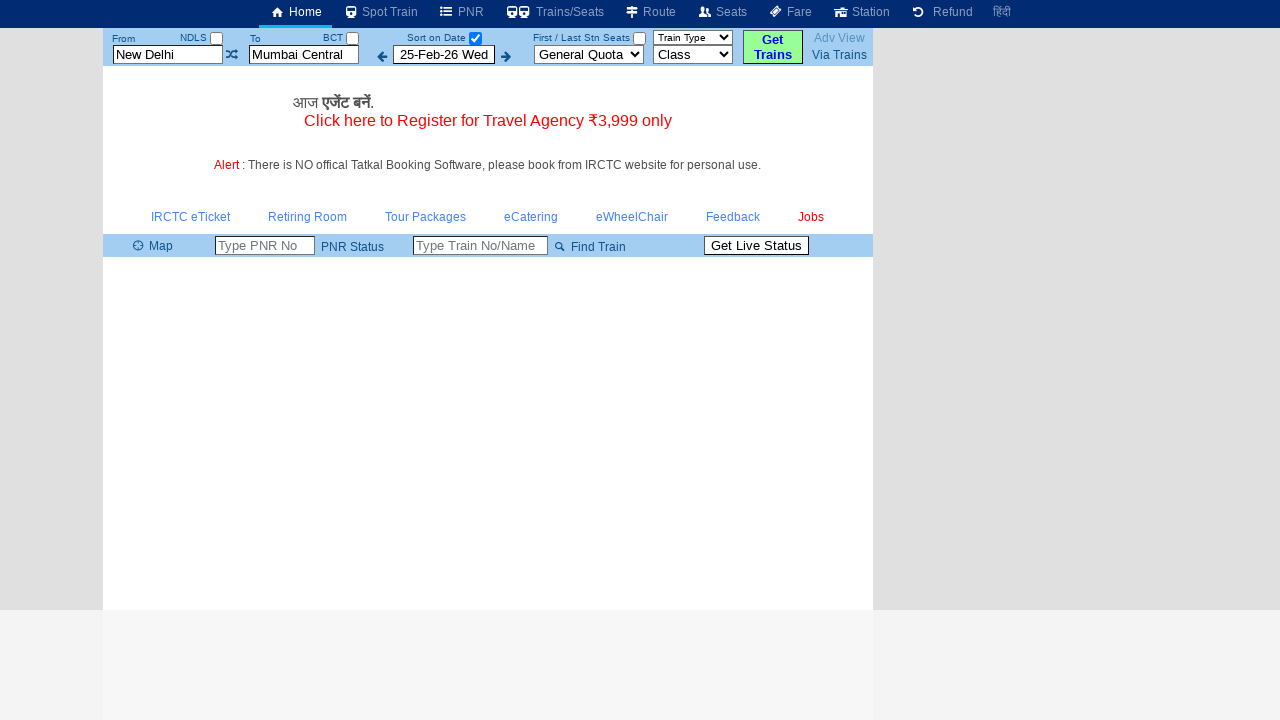

Cleared departure station field on #txtStationFrom
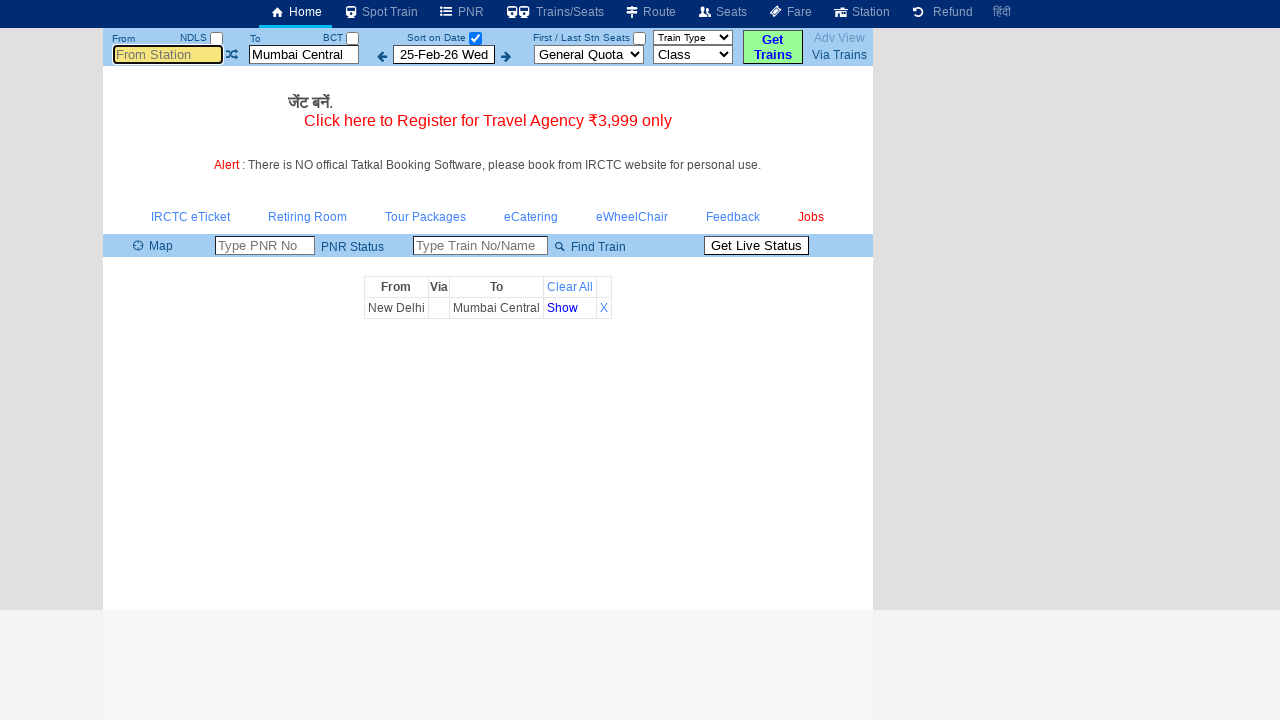

Entered 'TBM' as departure station on #txtStationFrom
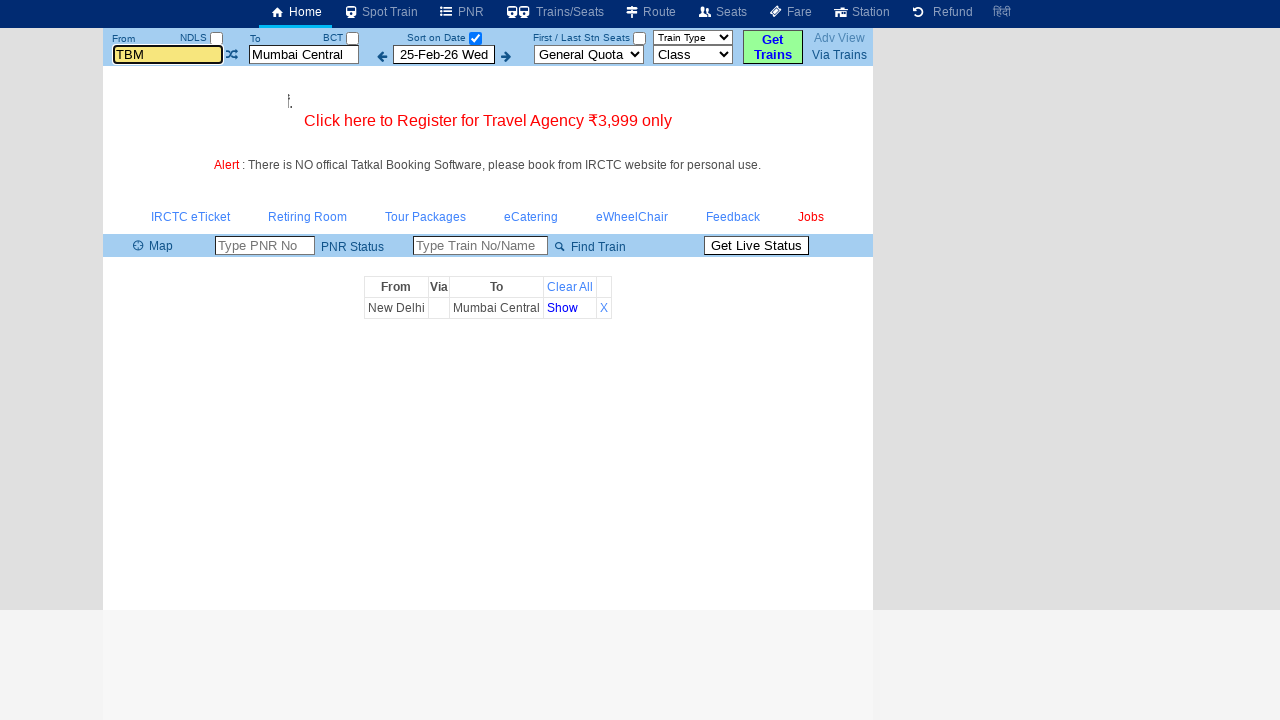

Pressed Tab to move to next field
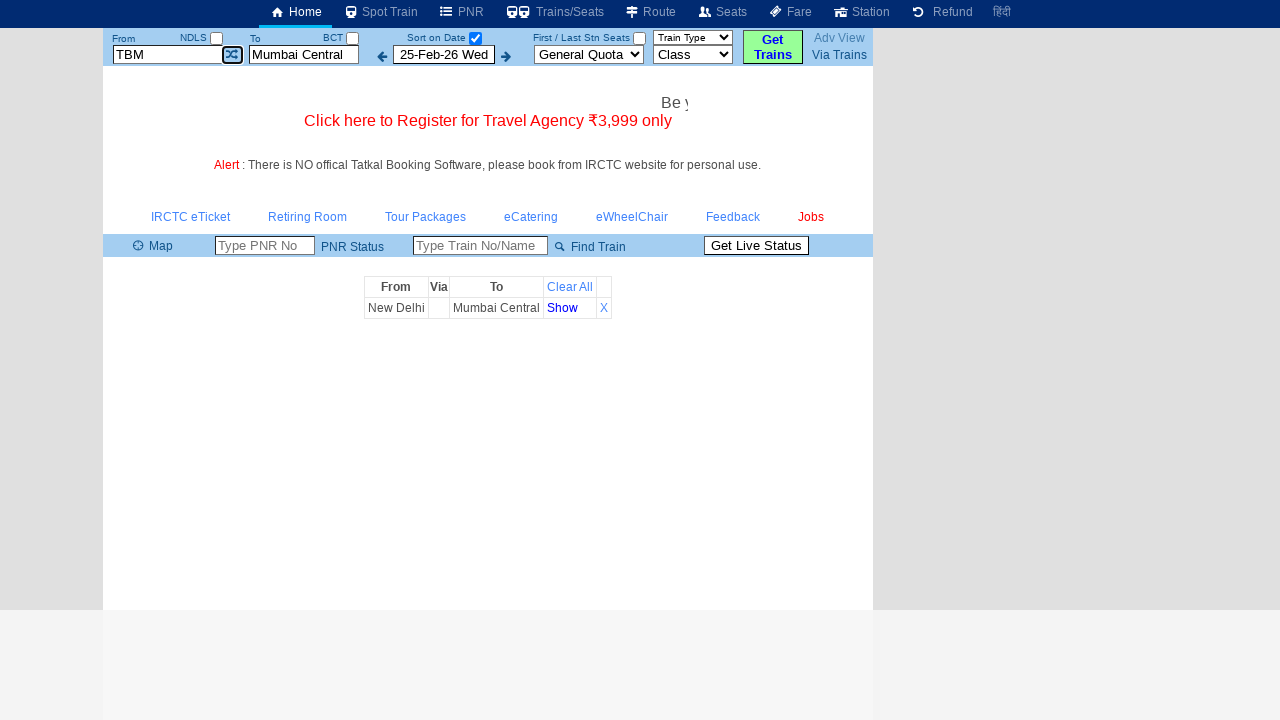

Cleared destination station field on #txtStationTo
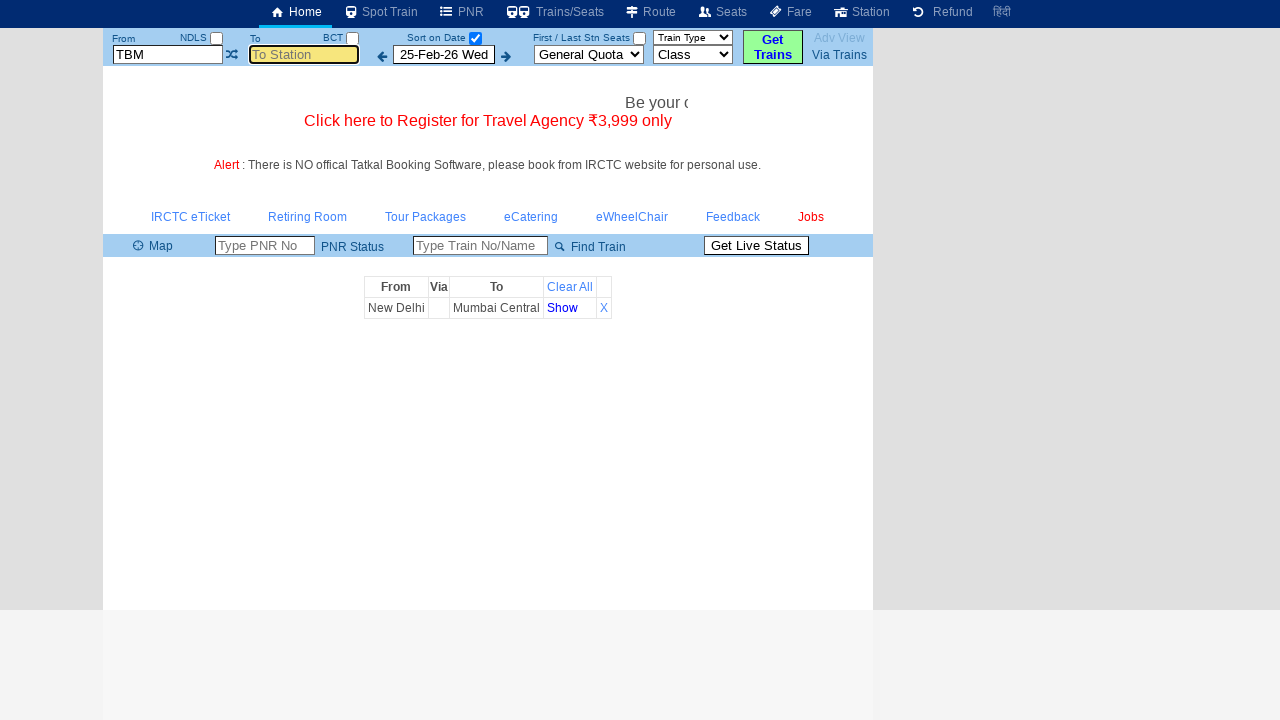

Entered 'TSI' as destination station on #txtStationTo
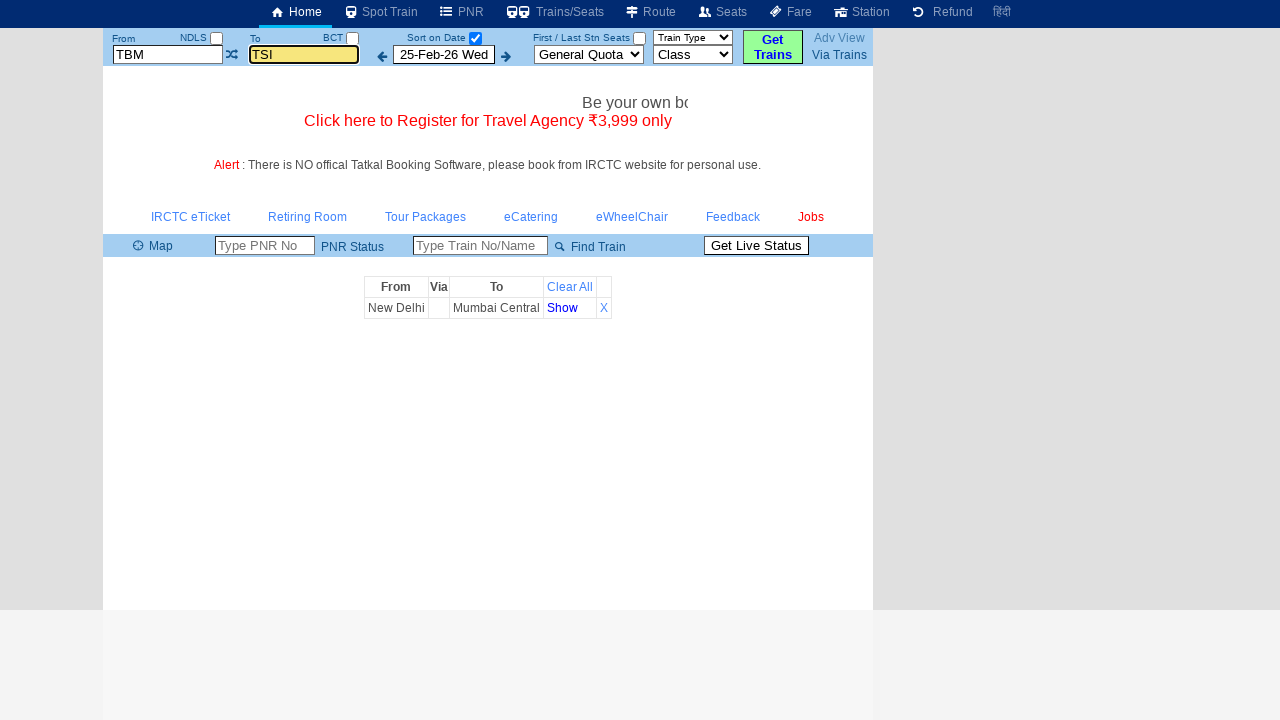

Pressed Tab to confirm destination station entry
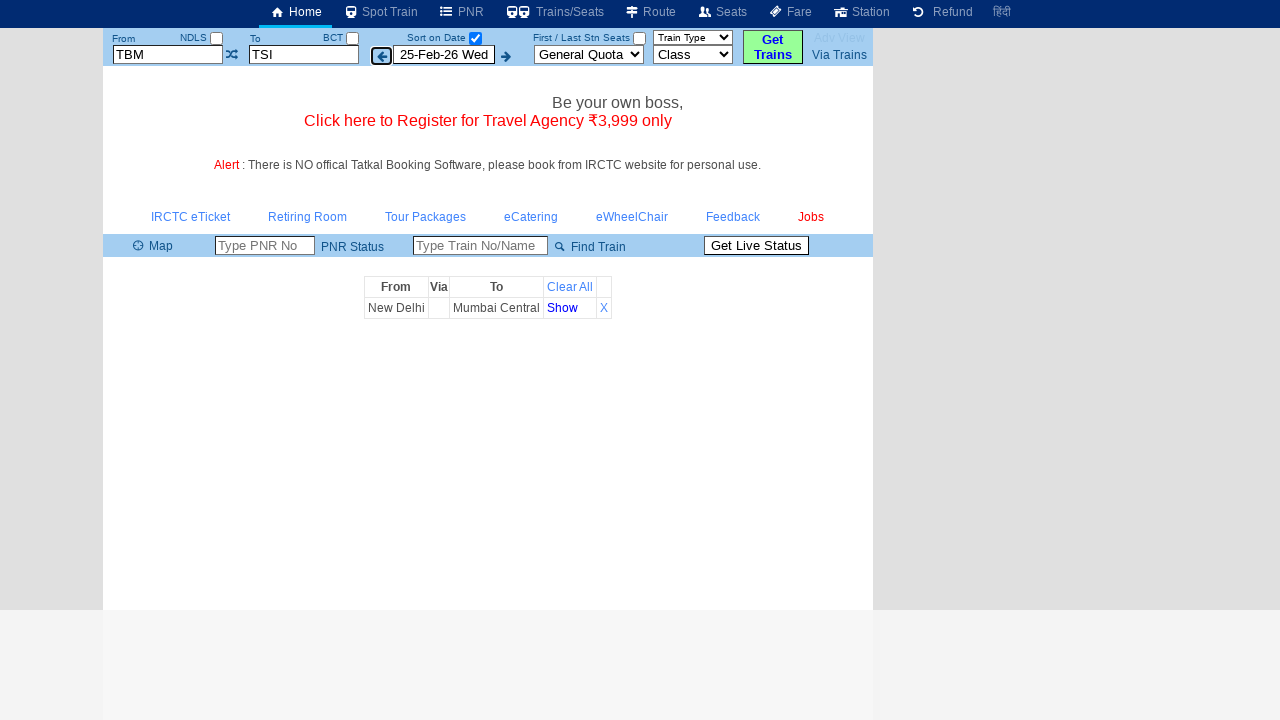

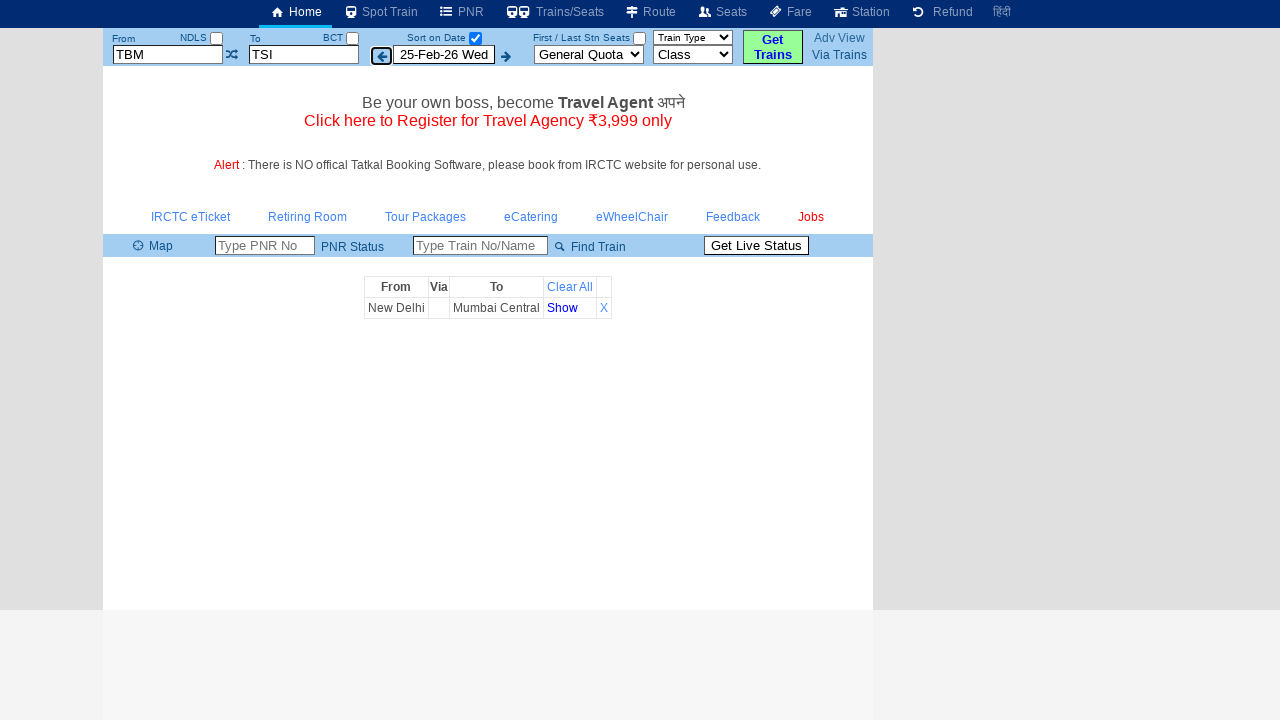